Tests various mouse and keyboard actions including clicking a checkbox, double-clicking a label, typing with shift key held, and drag-and-drop

Starting URL: https://chandanachaitanya.github.io/selenium-practice-site

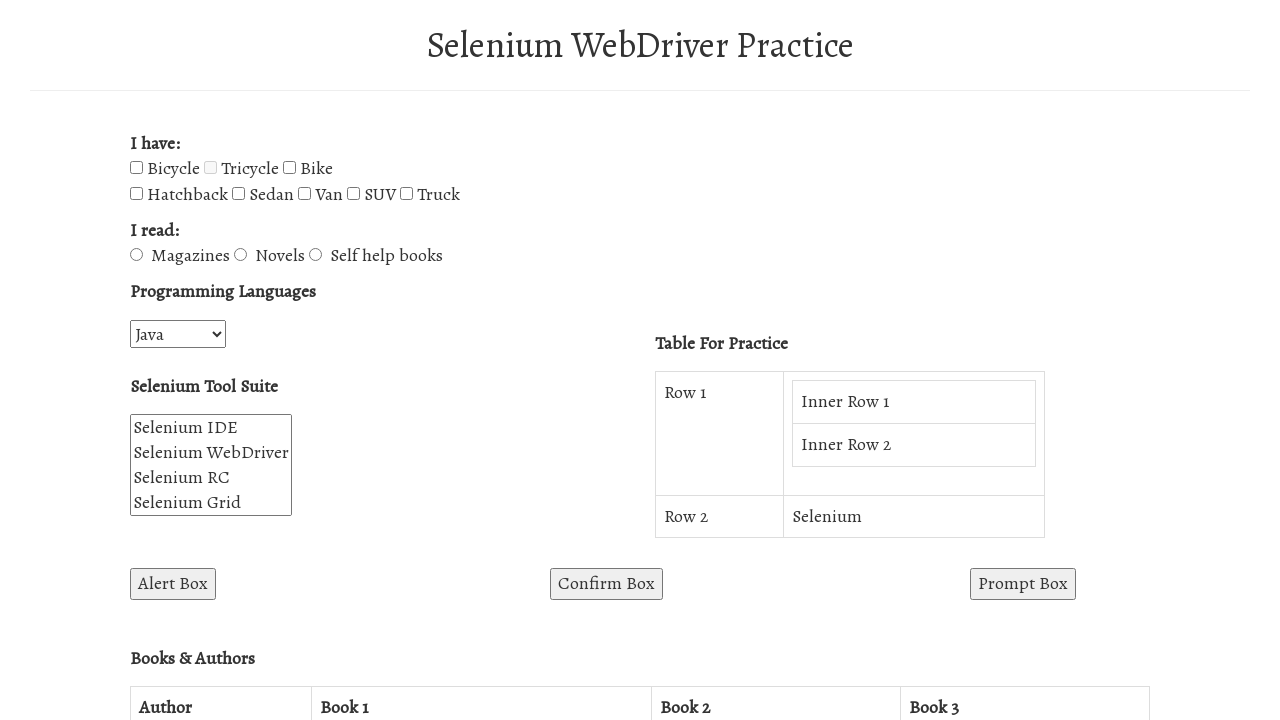

Clicked the bicycle checkbox at (136, 168) on input[name='vehicle1']
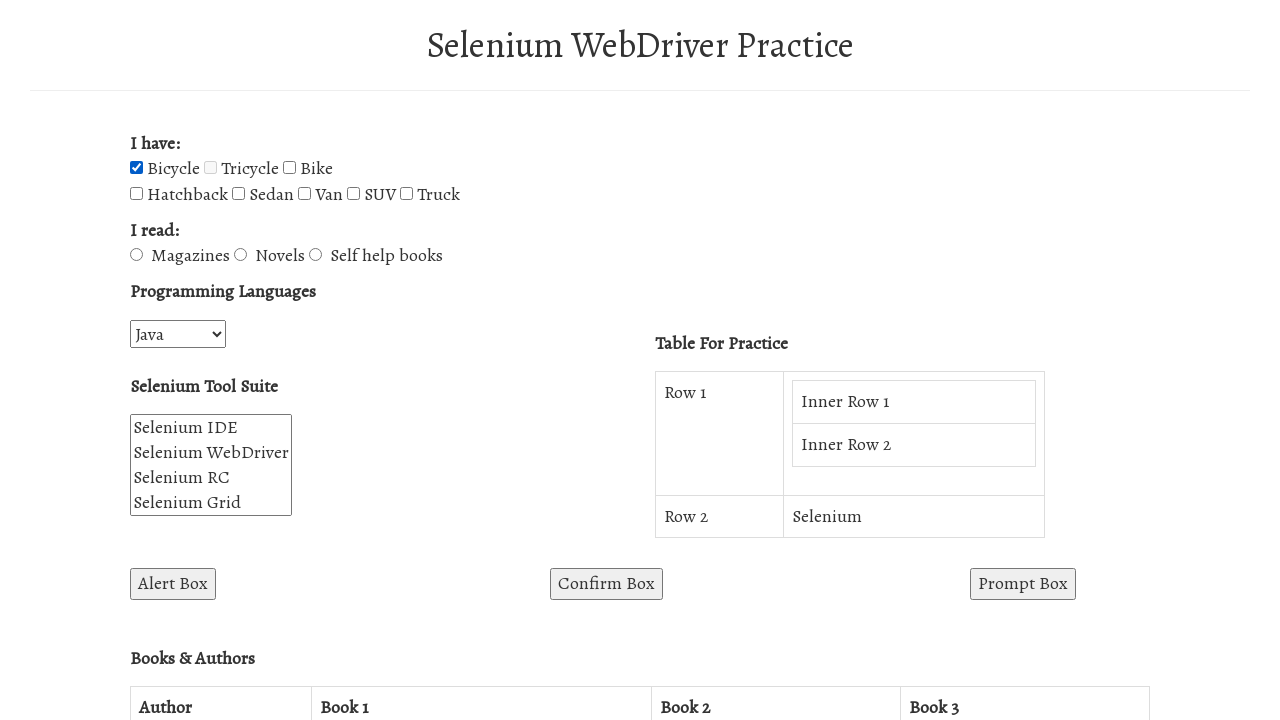

Double-clicked on the label text element at (164, 401) on #labelText
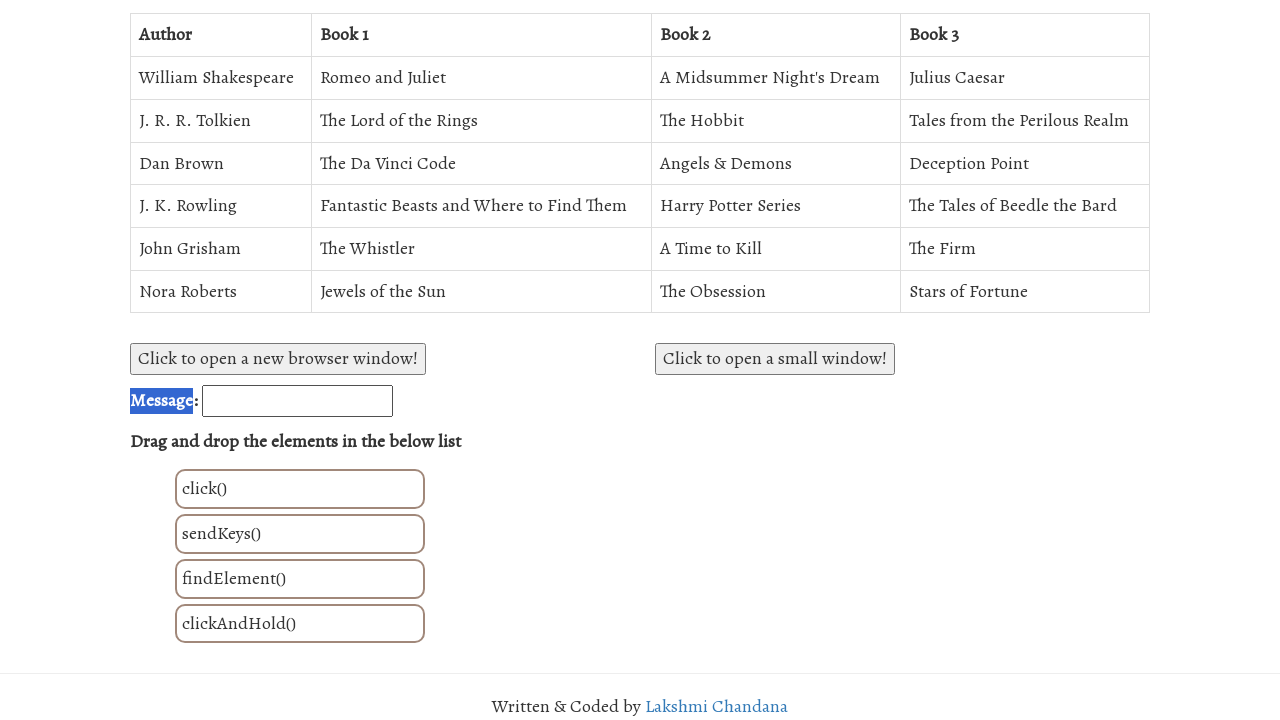

Clicked on the message input box at (298, 401) on #enterText
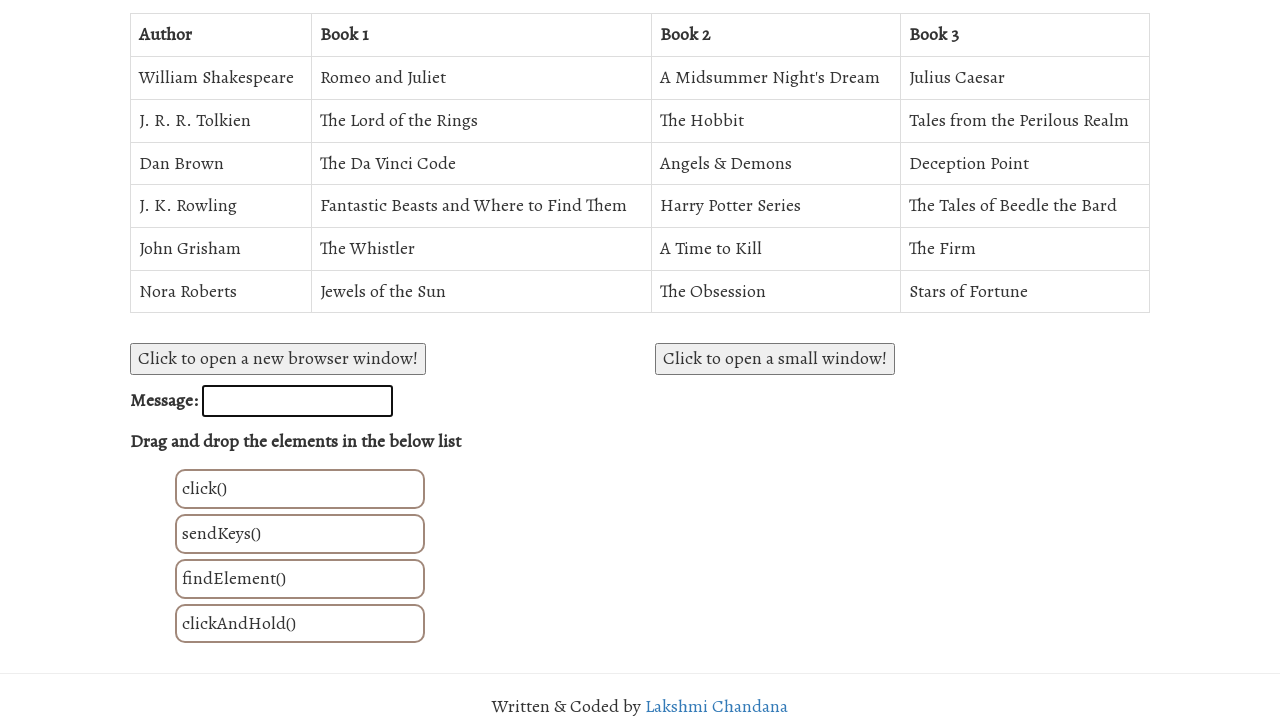

Pressed Shift key down
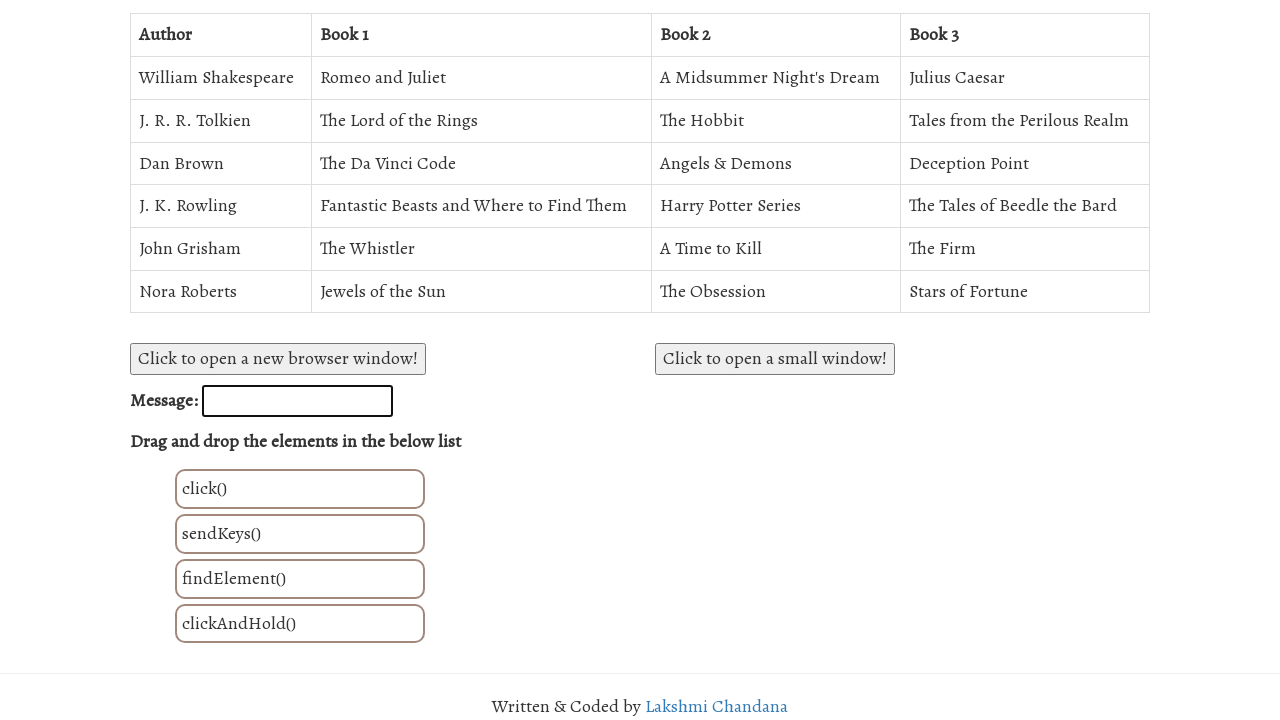

Typed 'hi there' in uppercase with Shift held on #enterText
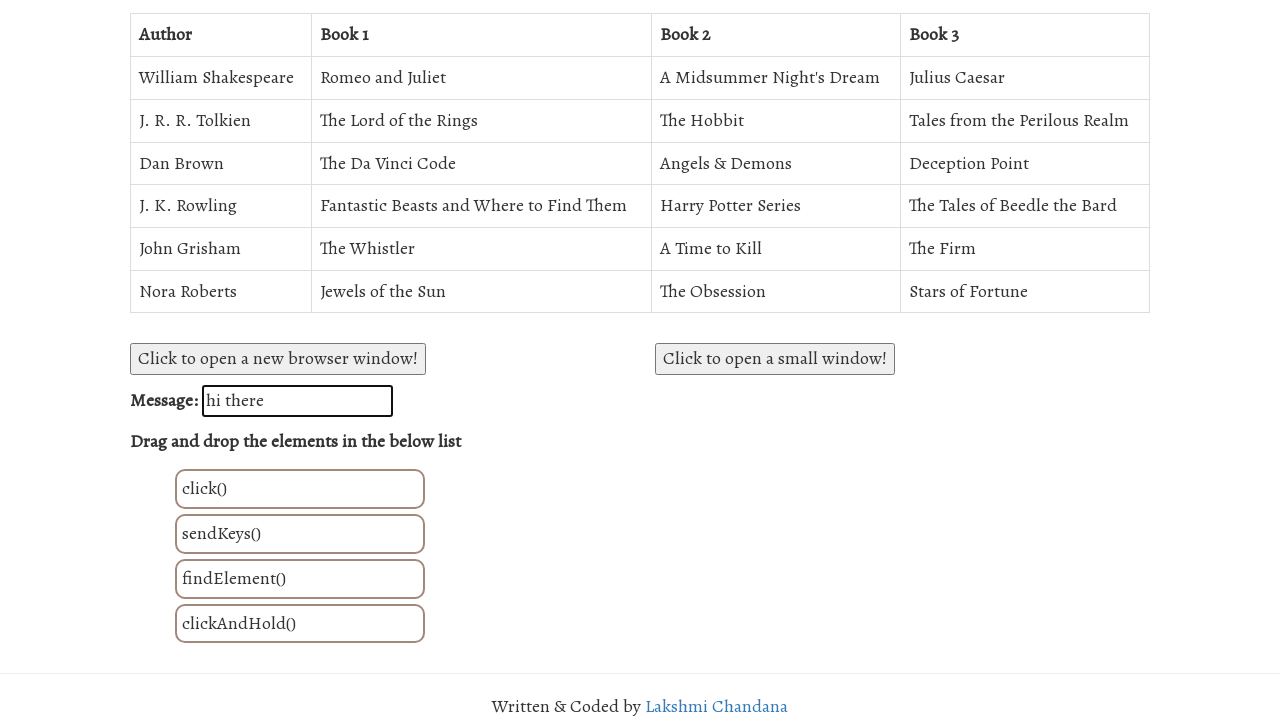

Released Shift key
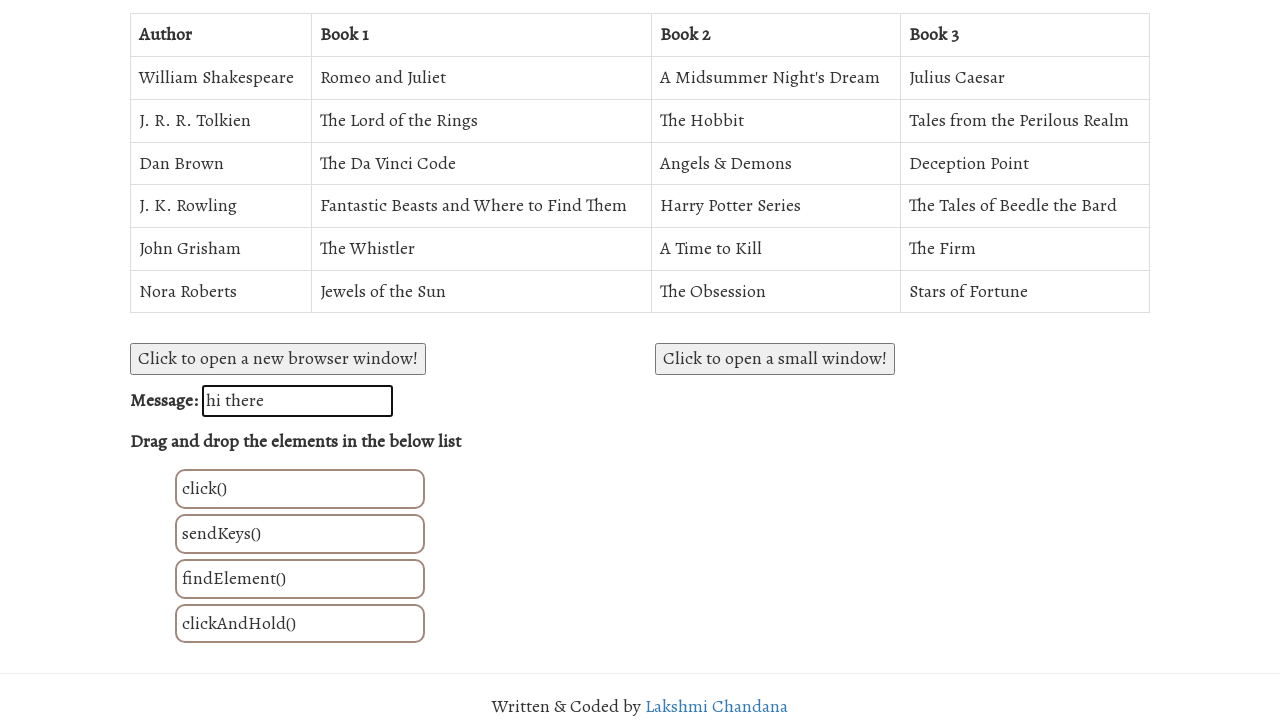

Scrolled down by 200 pixels
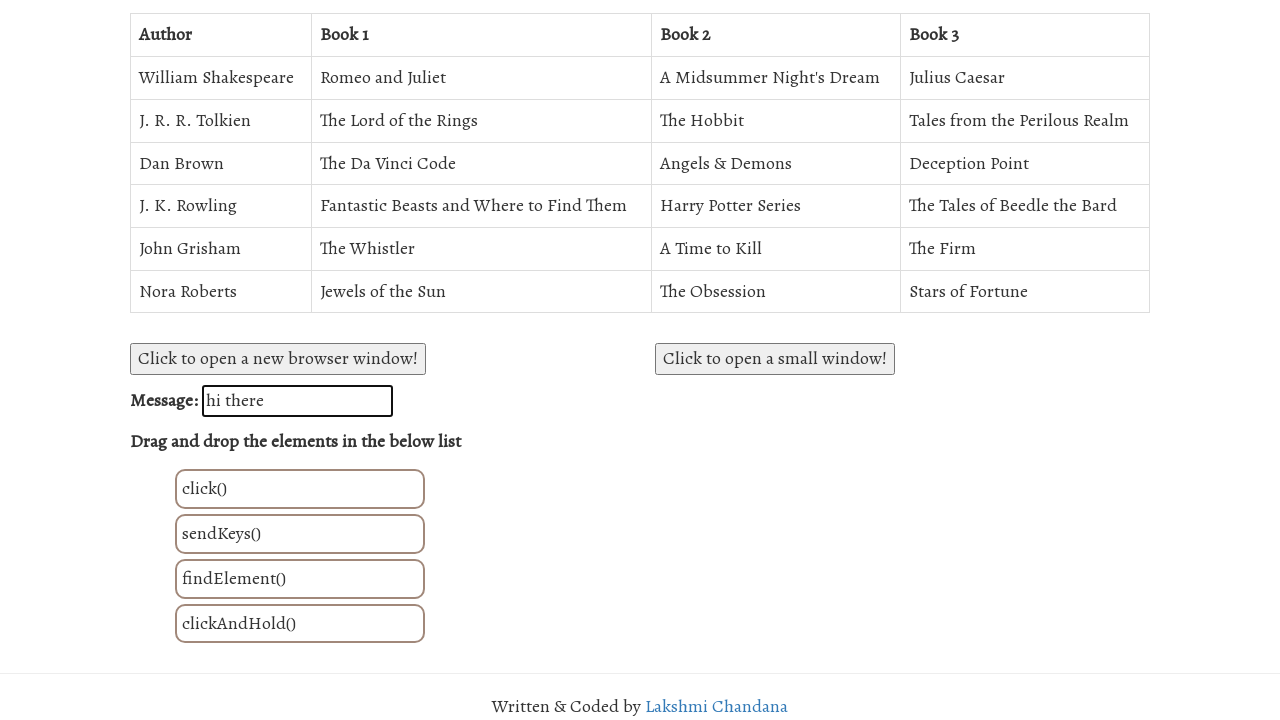

Located the click element for dragging
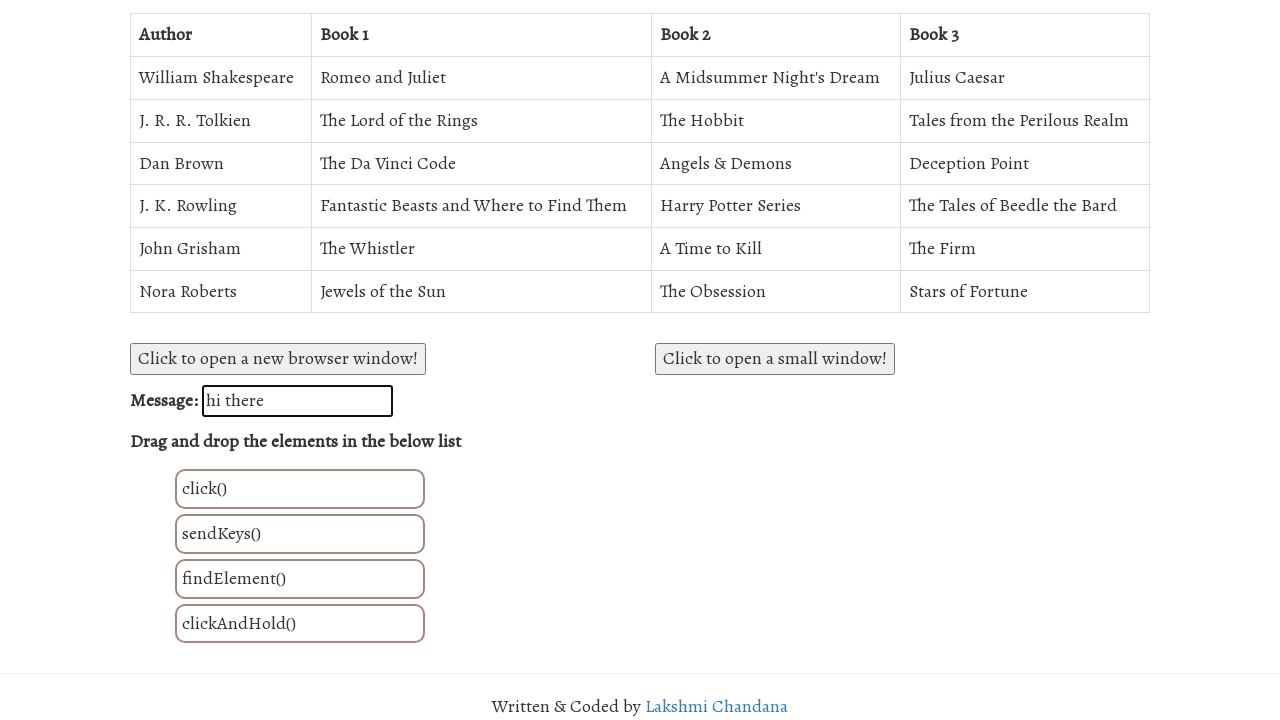

Moved mouse to center of the click element at (300, 489)
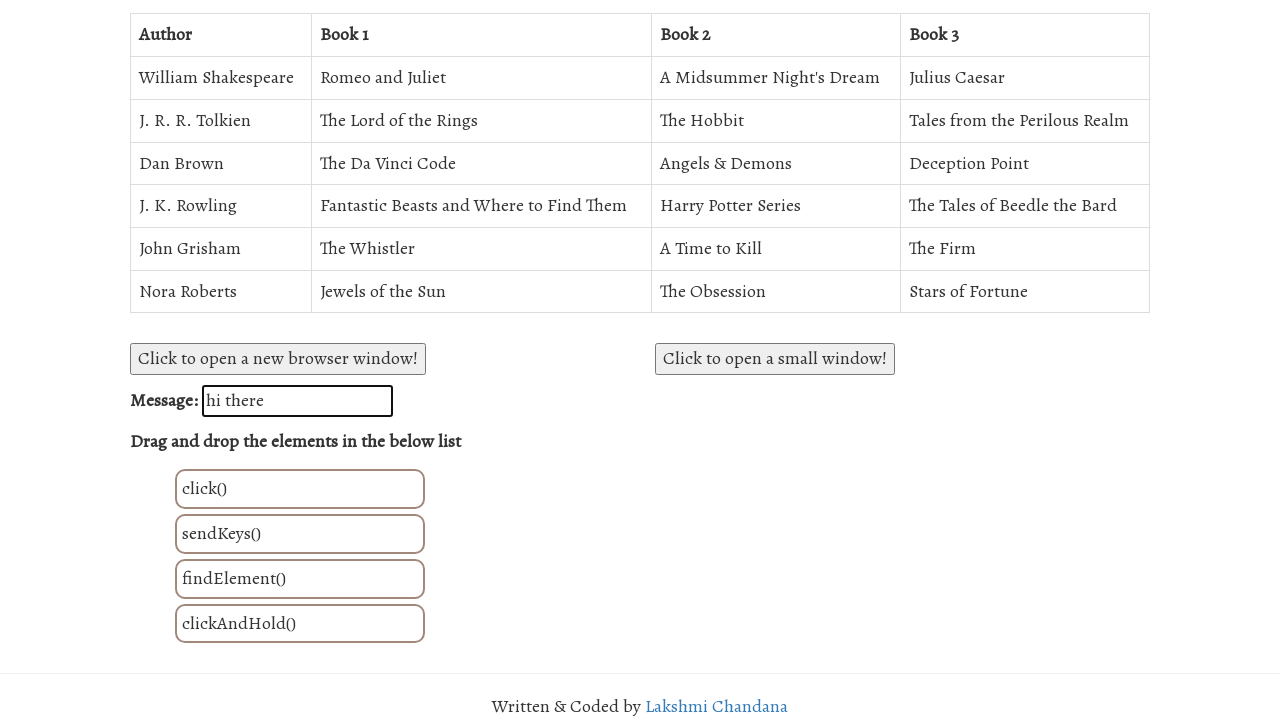

Pressed mouse button down to start drag at (300, 489)
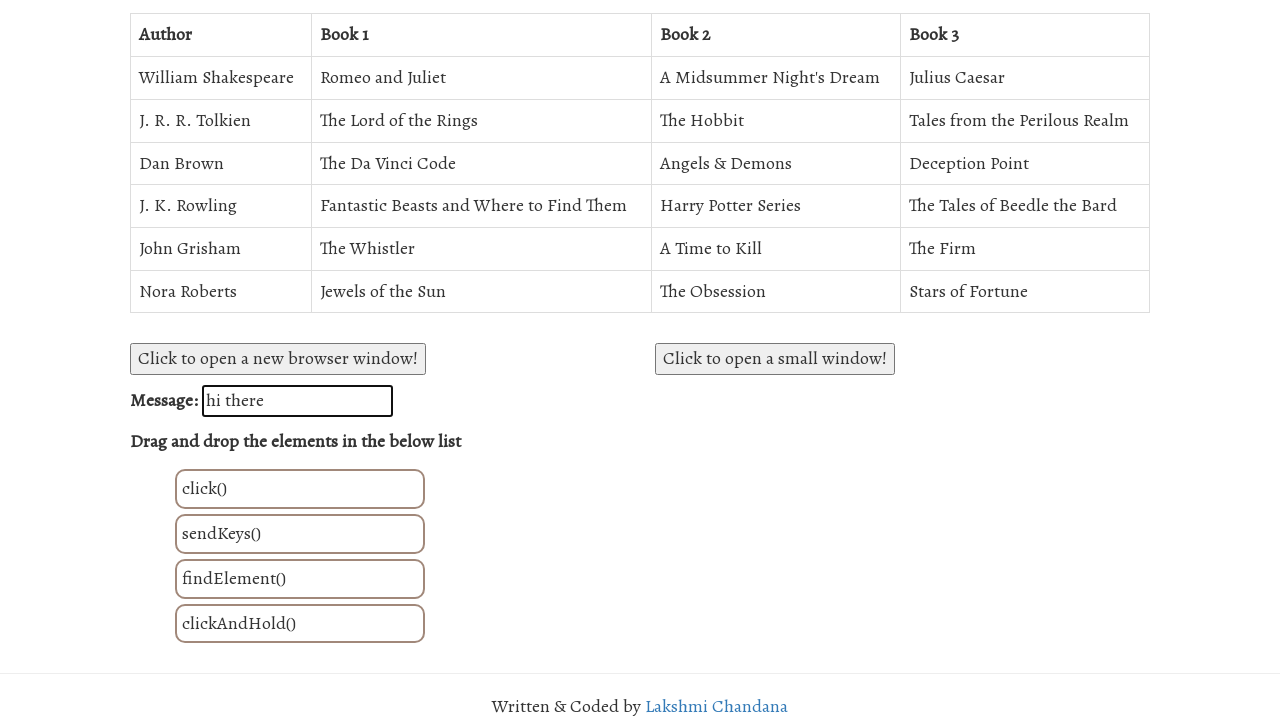

Dragged the element down 90 pixels at (300, 579)
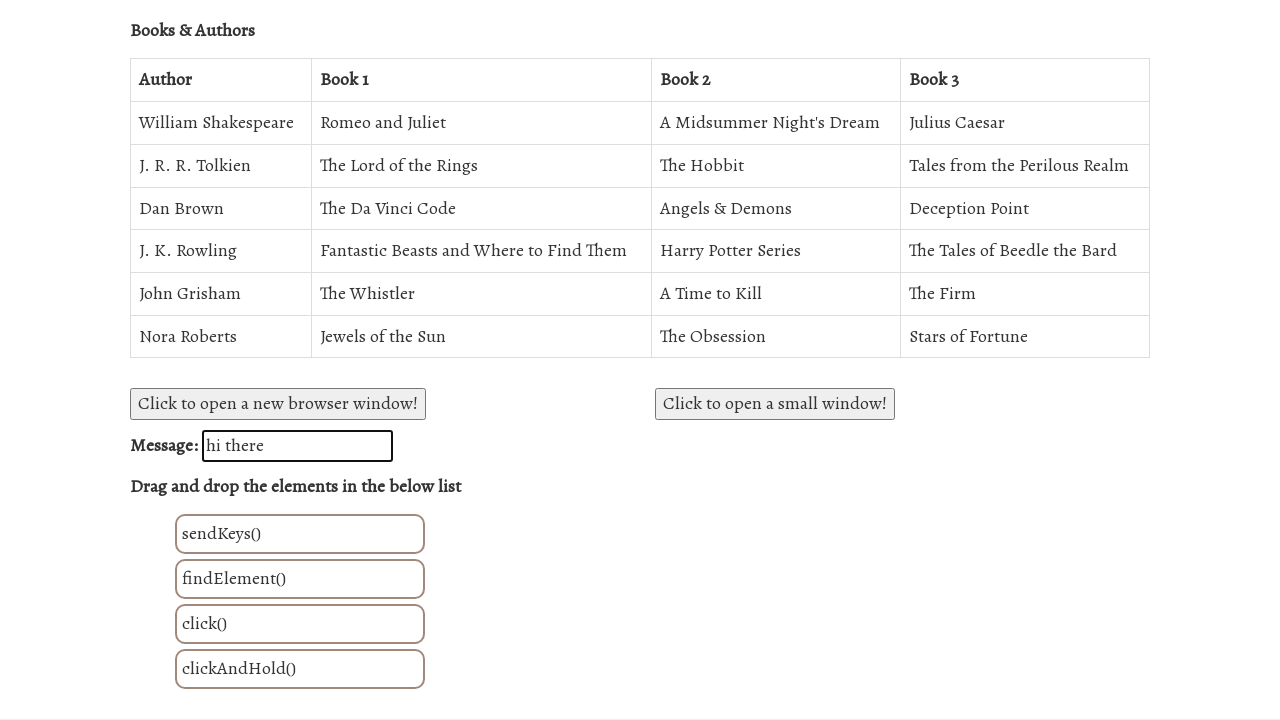

Released mouse button to complete drag-and-drop at (300, 579)
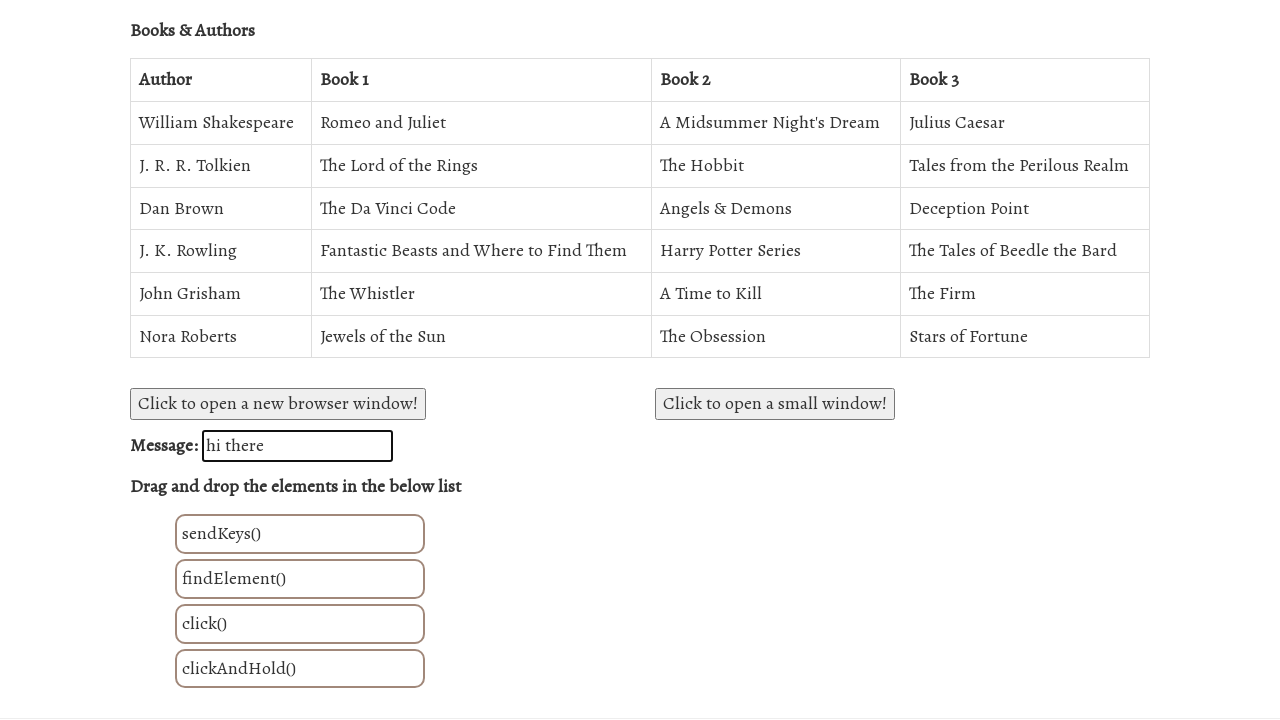

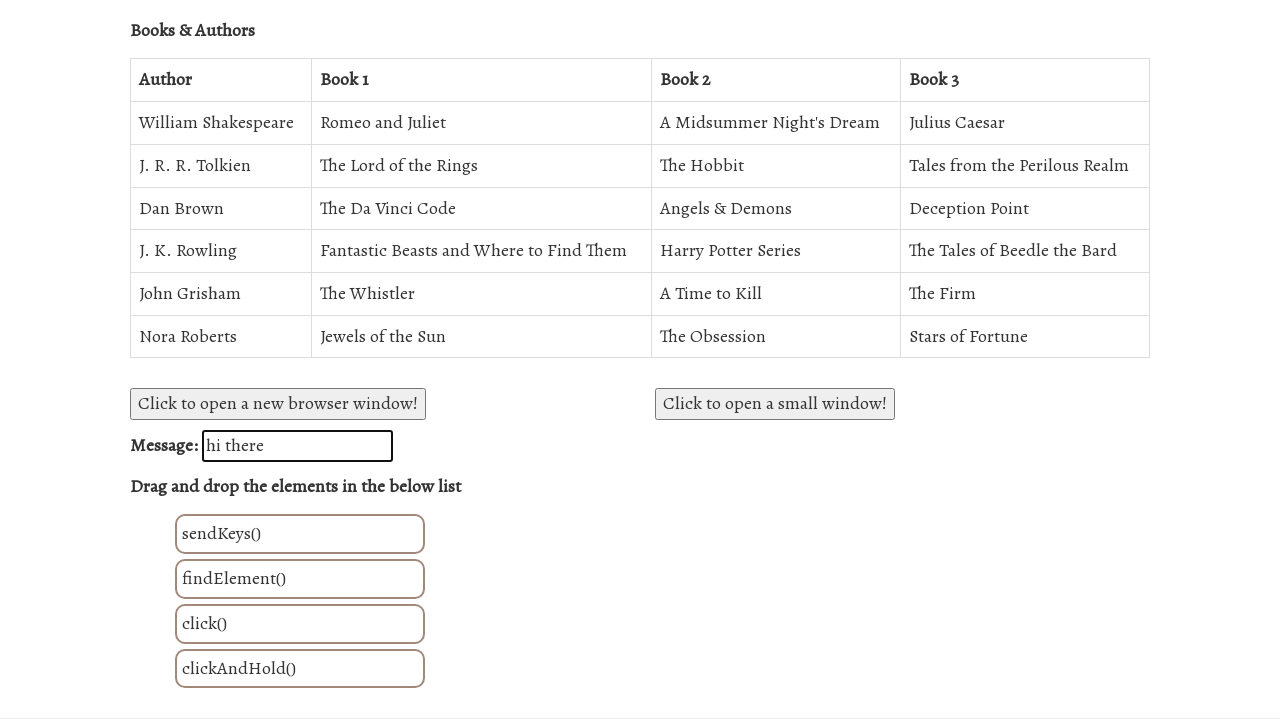